Tests checkbox functionality by verifying initial checkbox states, clicking to toggle them, and confirming the state changes on a test checkbox page.

Starting URL: http://the-internet.herokuapp.com/checkboxes

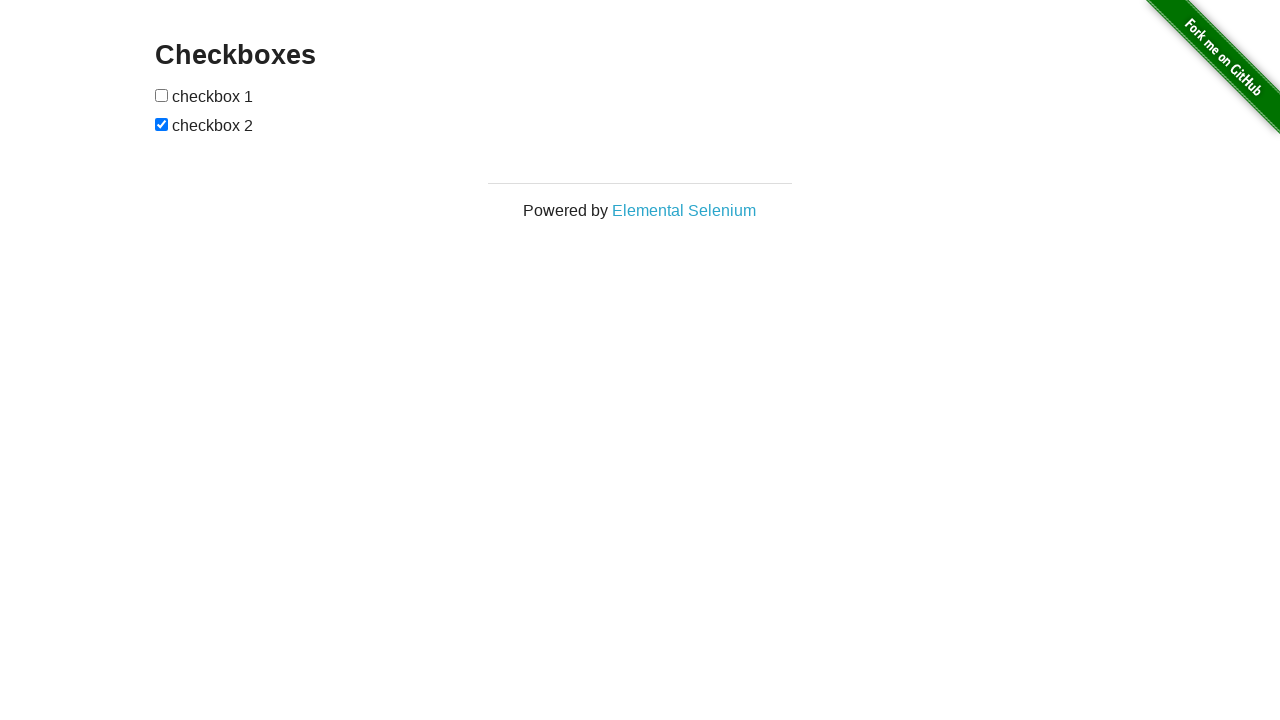

Located first checkbox on the page
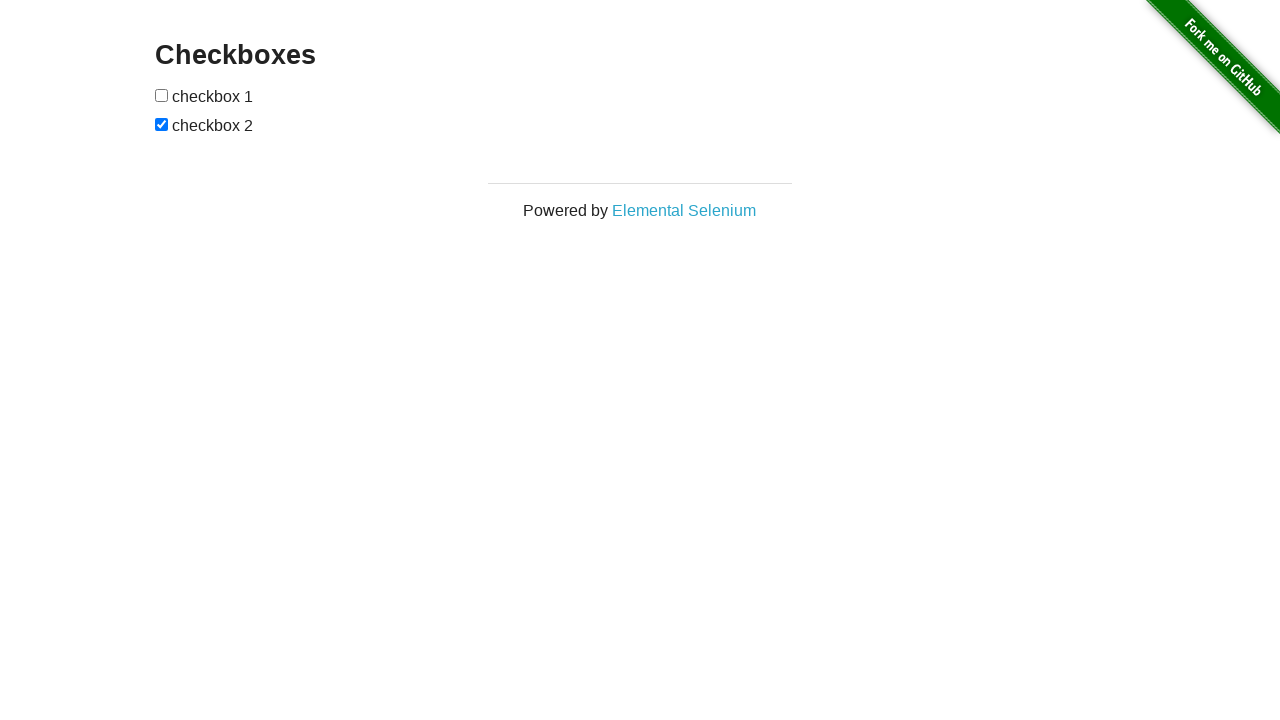

Verified checkbox 1 is not checked by default
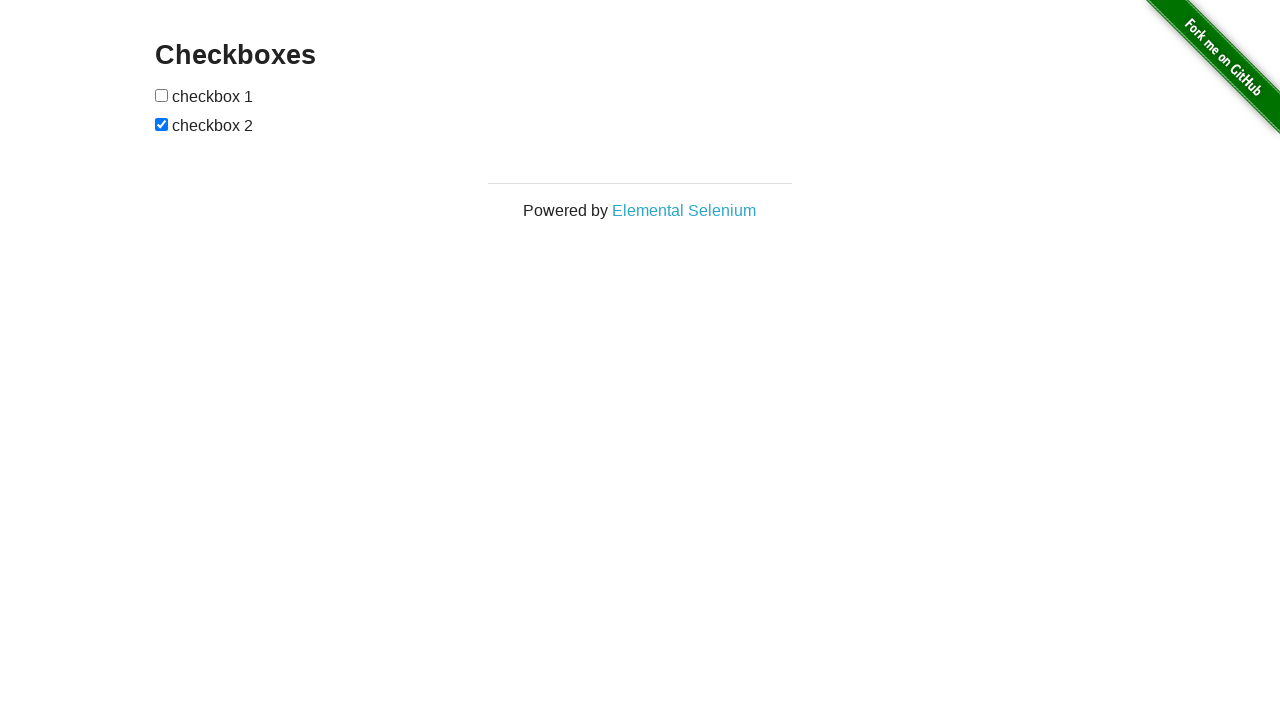

Located second checkbox on the page
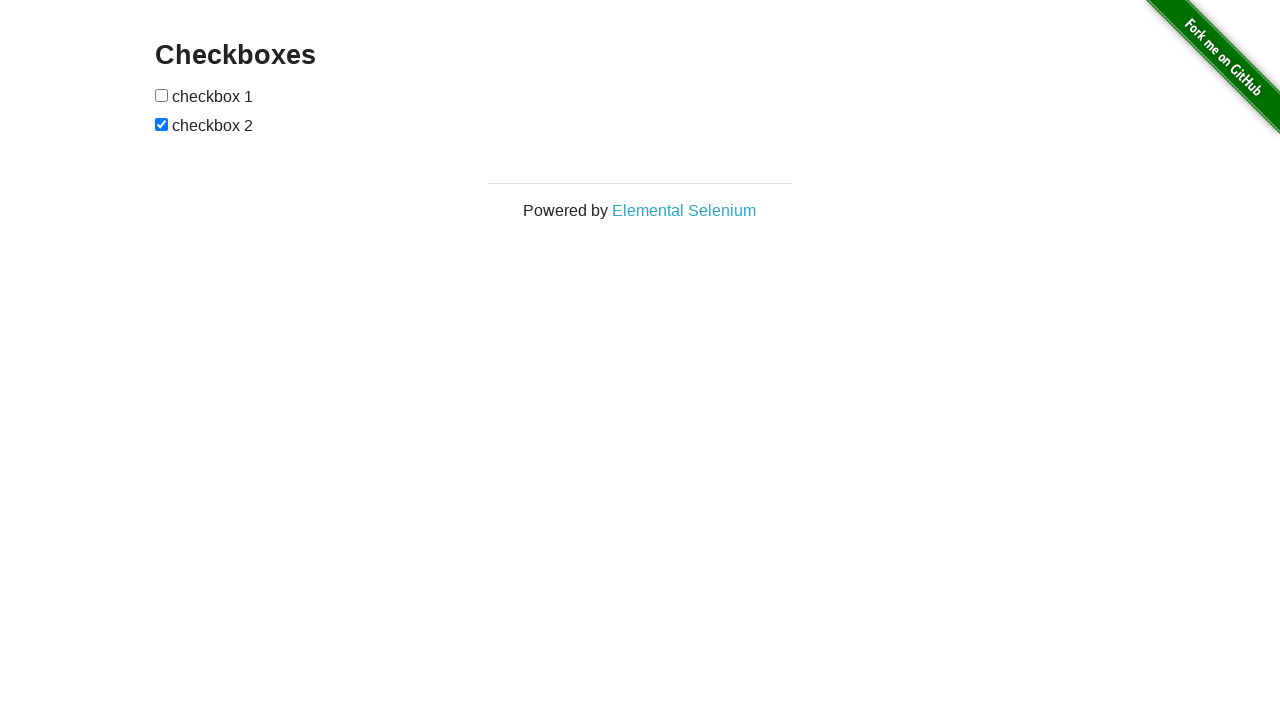

Verified checkbox 2 is checked by default
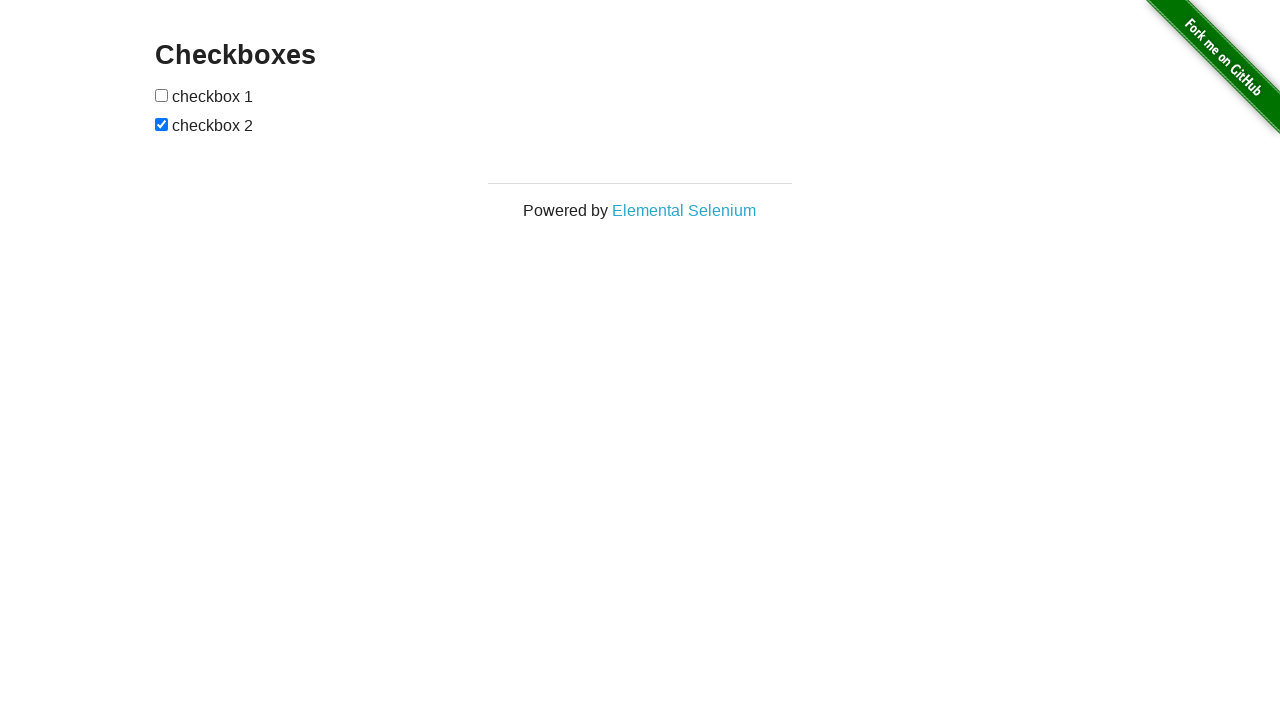

Clicked checkbox 1 to select it at (162, 95) on xpath=//form[@id='checkboxes']/input[1]
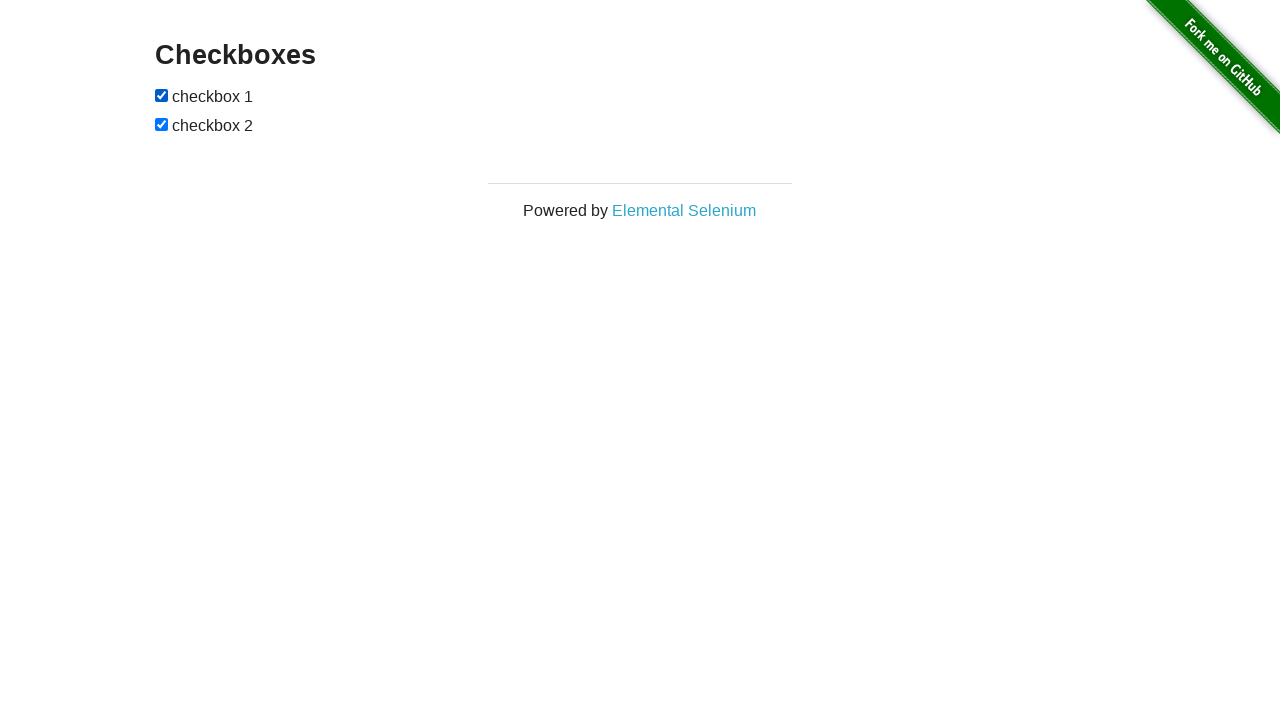

Clicked checkbox 2 to deselect it at (162, 124) on xpath=//form[@id='checkboxes']/input[2]
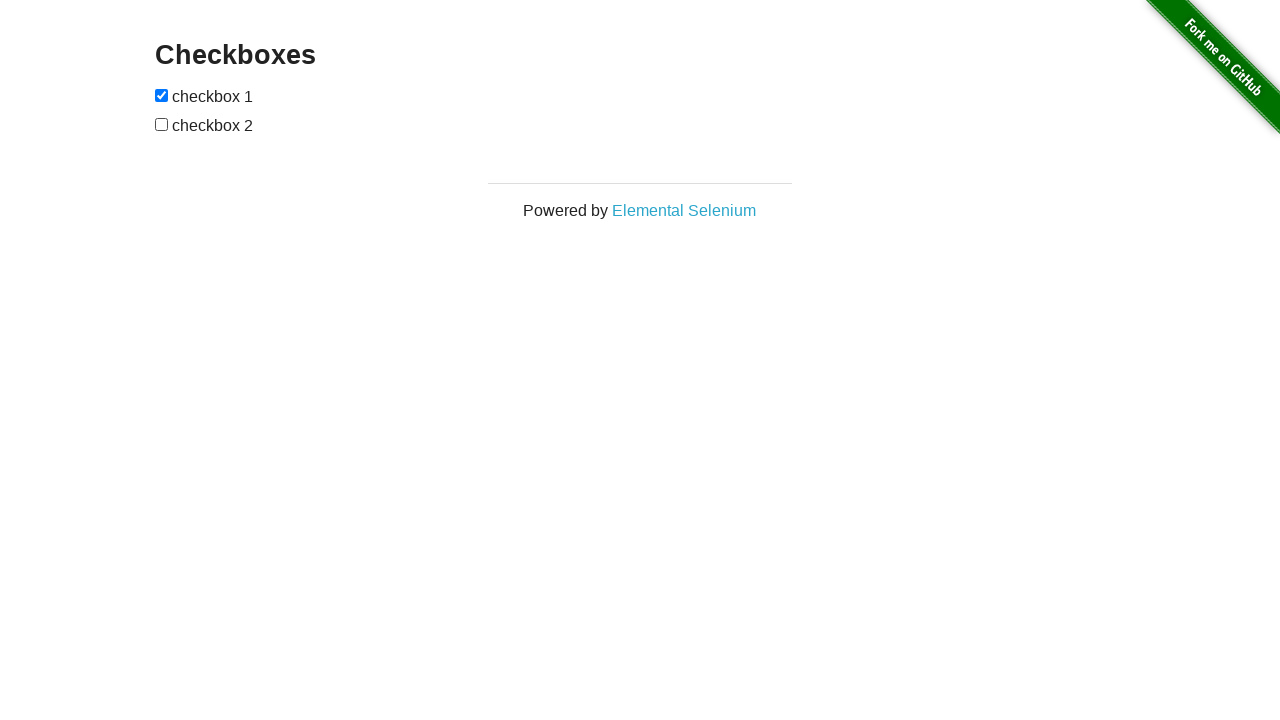

Verified checkbox 1 is now checked after clicking
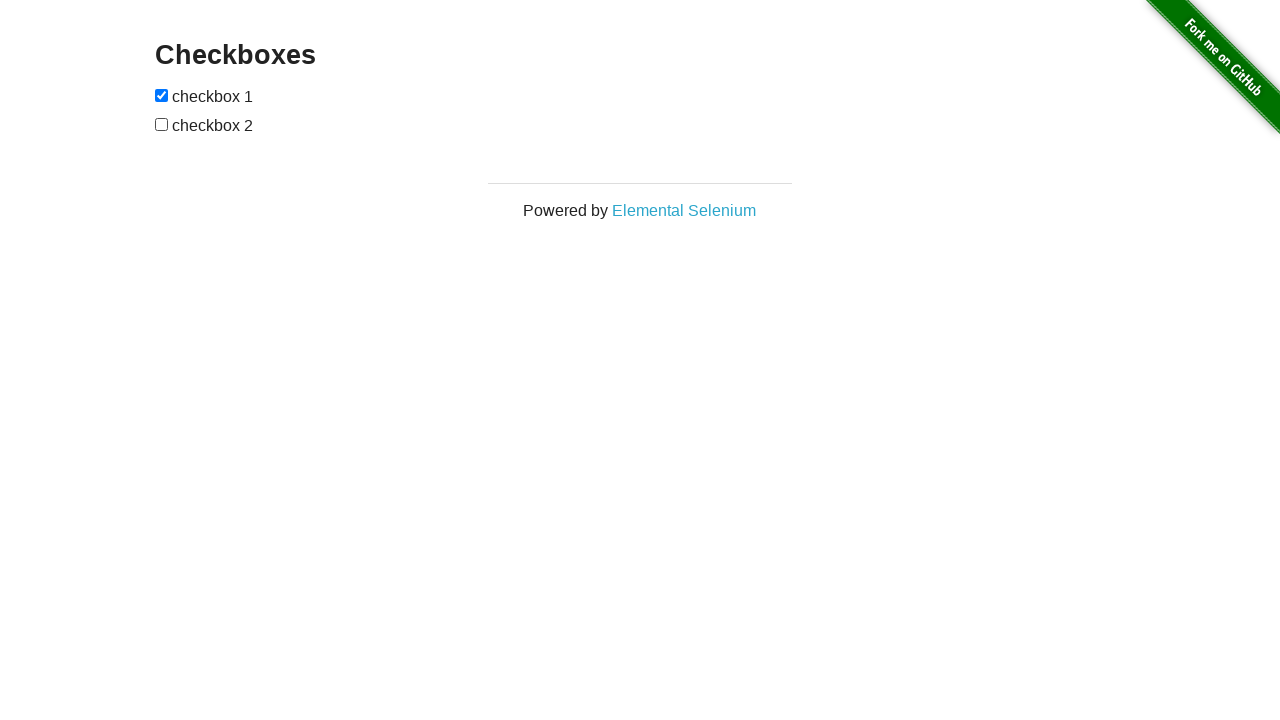

Verified checkbox 2 is now unchecked after clicking
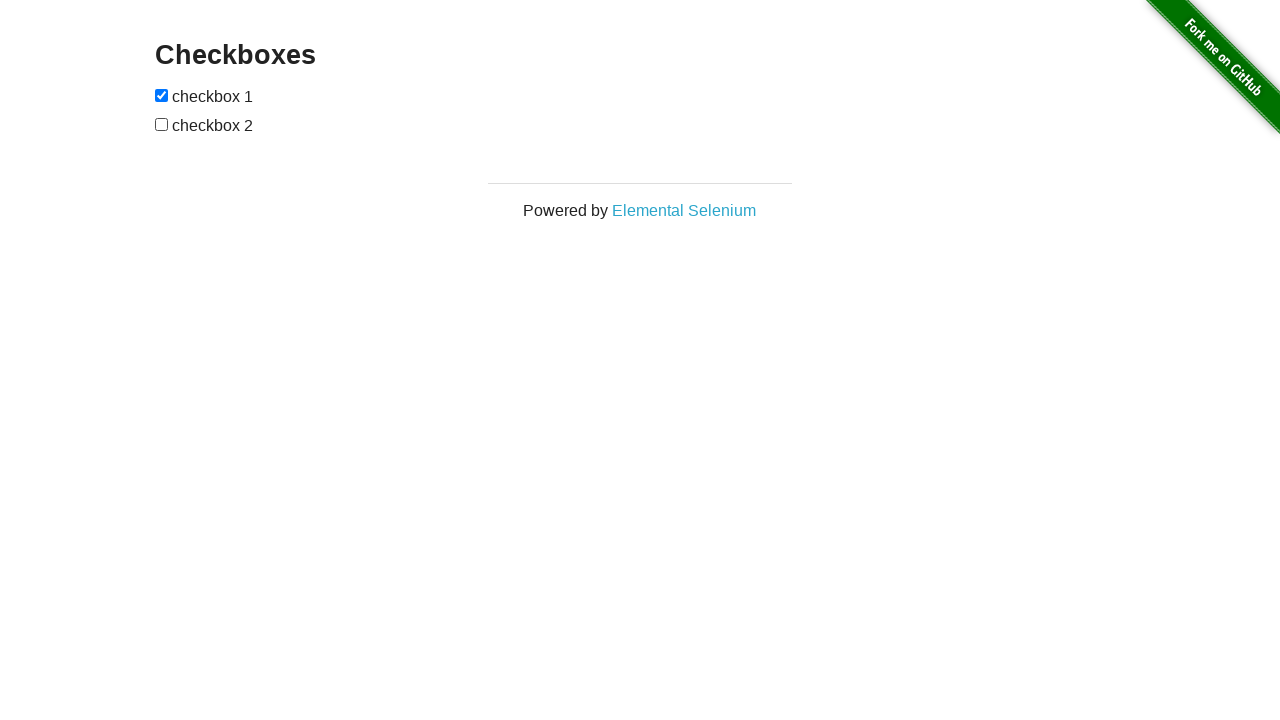

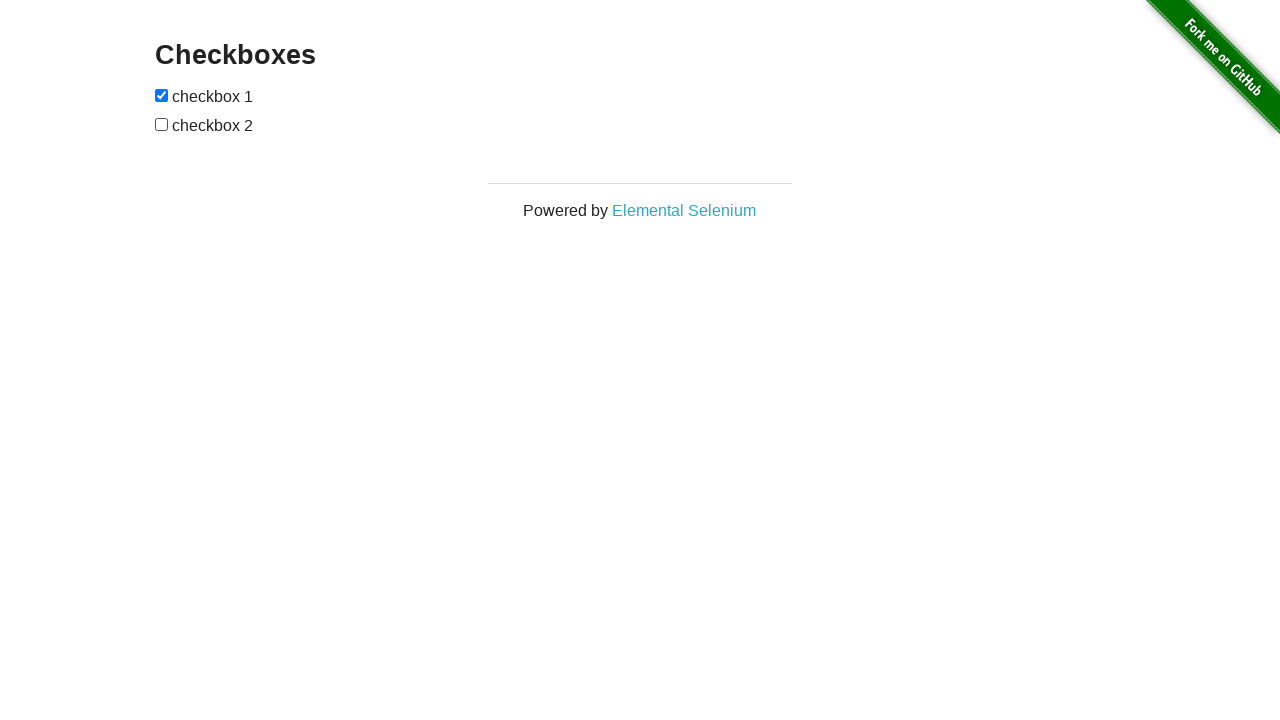